Tests product search functionality on an e-commerce shop by searching for "fish" products, then navigates to a specific product page (Qwilfish) and waits on that page.

Starting URL: https://scrapeme.live/shop

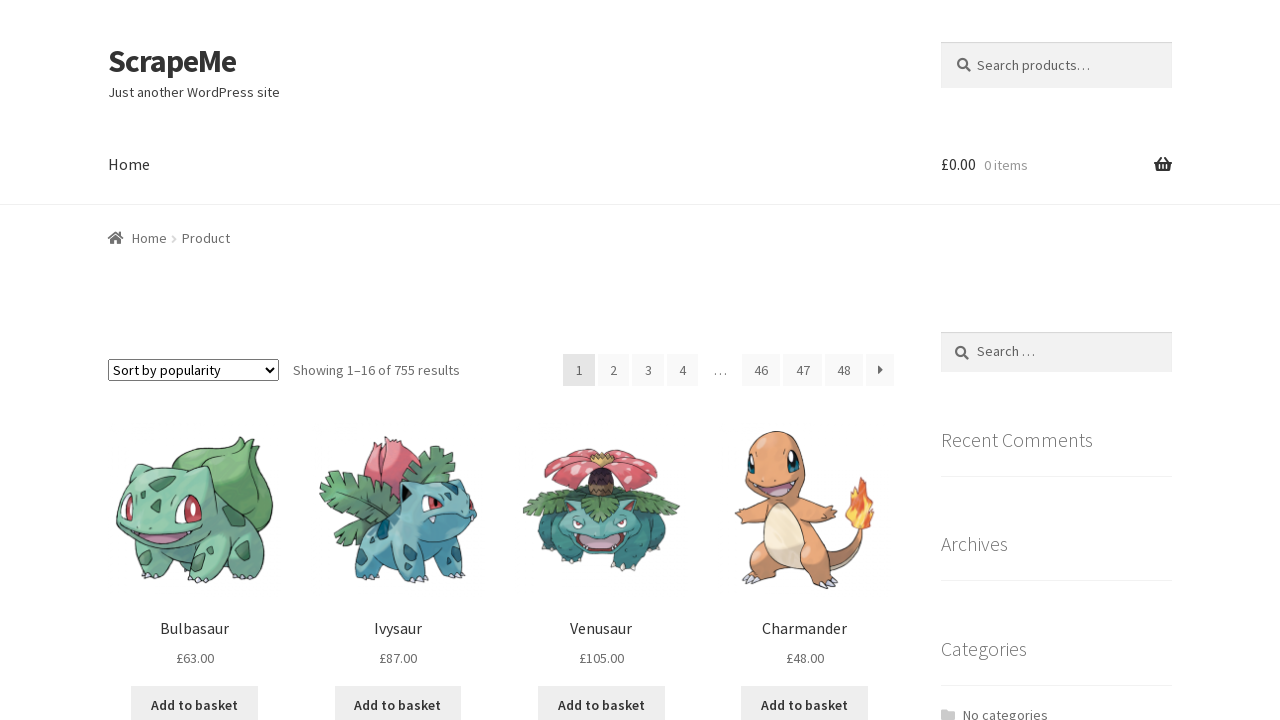

Filled search field with 'fish' on input[type='search'], input[name='s'], .search-field
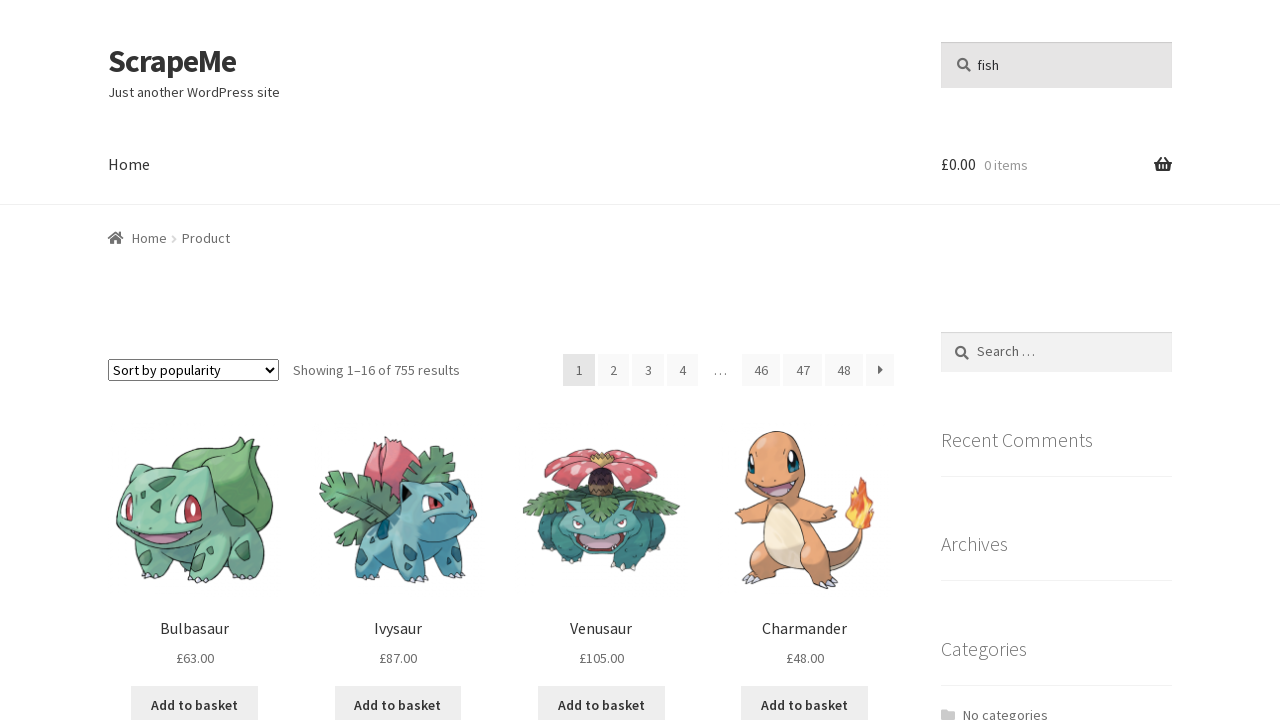

Pressed Enter to submit search for fish products
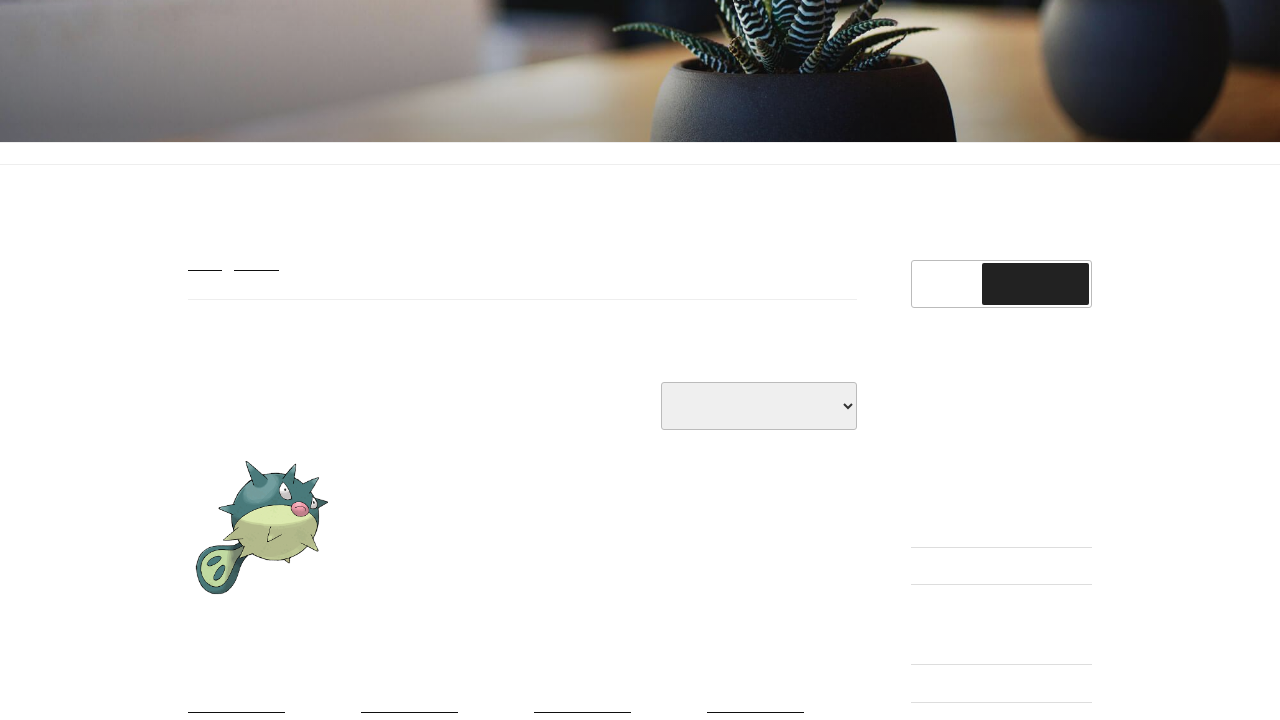

Search results loaded successfully
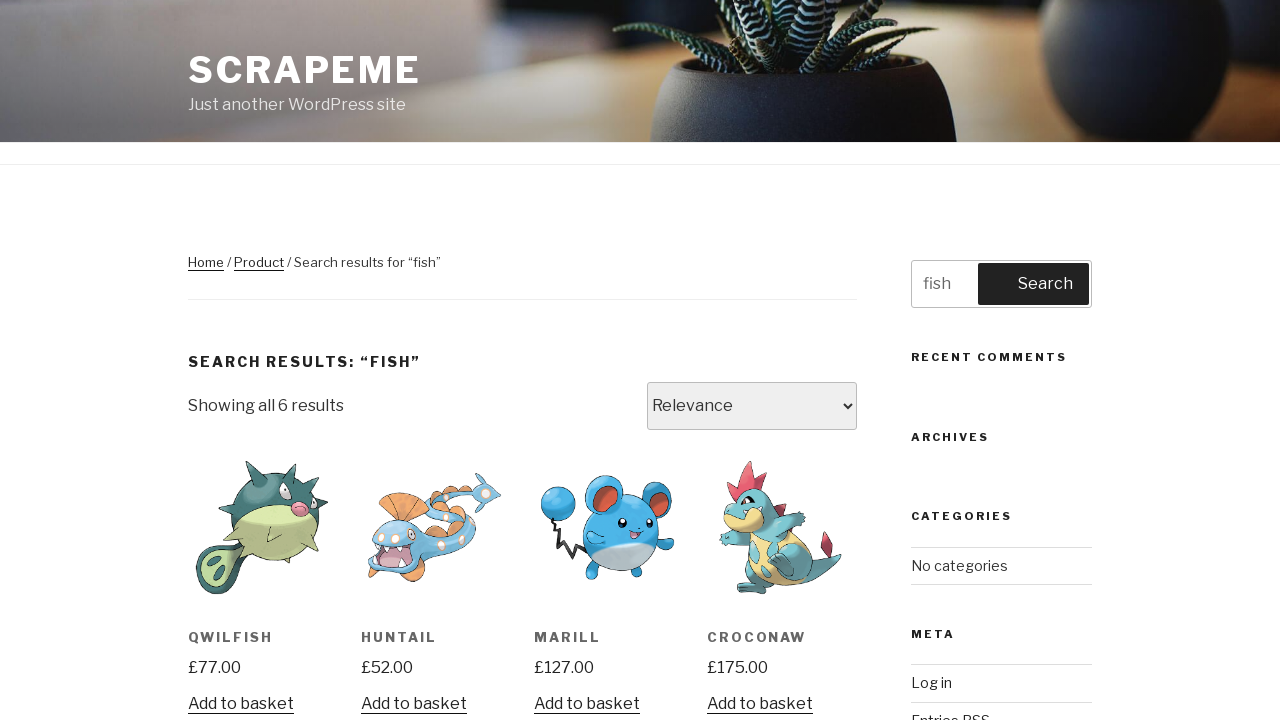

Clicked on Qwilfish product link at (262, 650) on text=Qwilfish
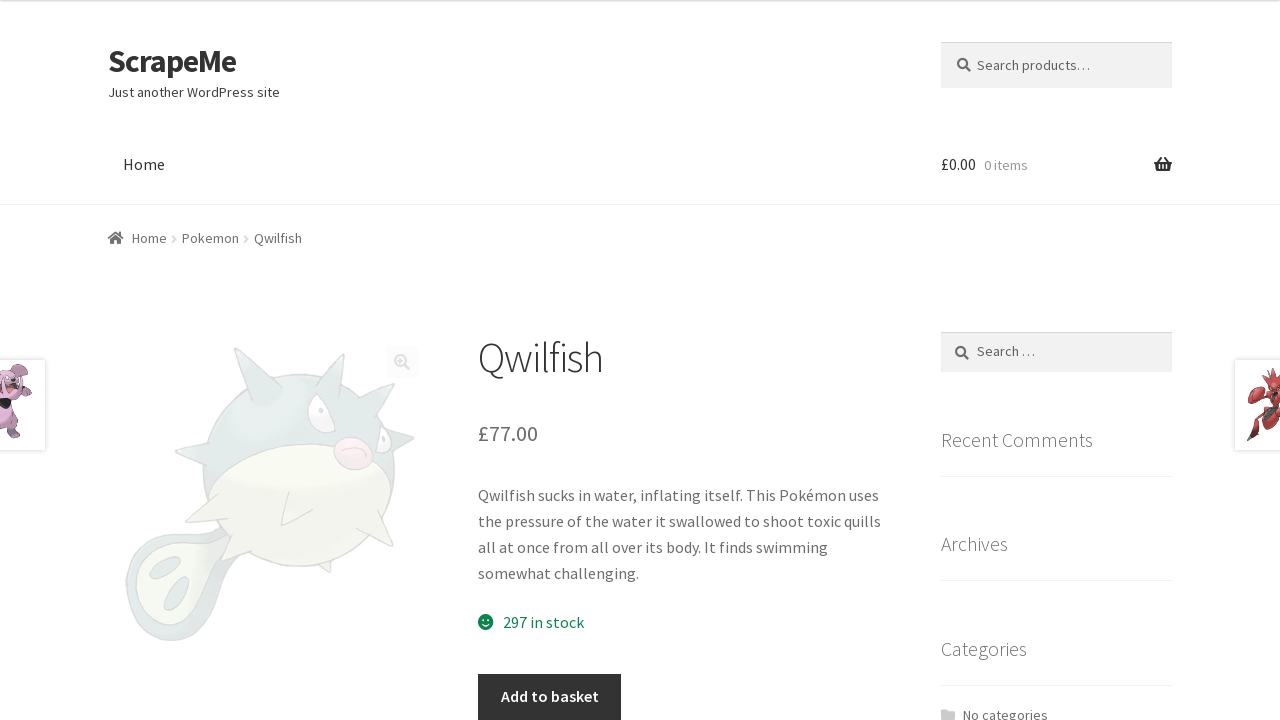

Qwilfish product page loaded successfully
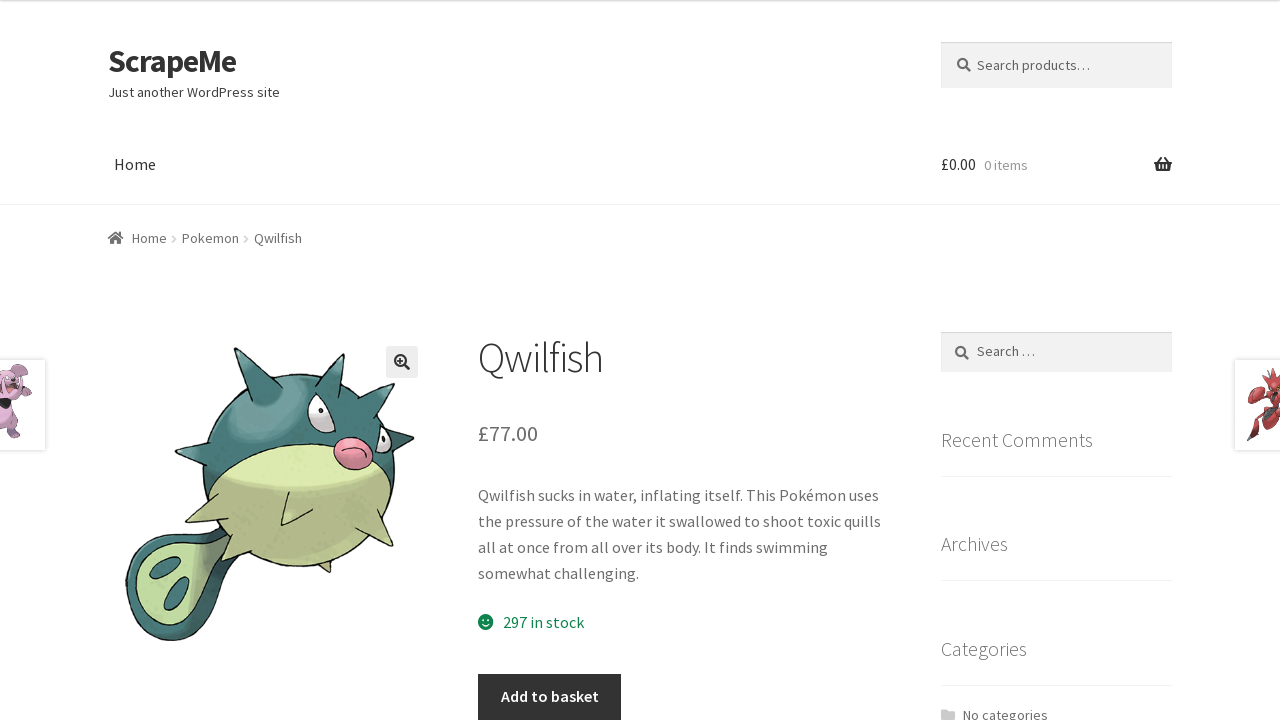

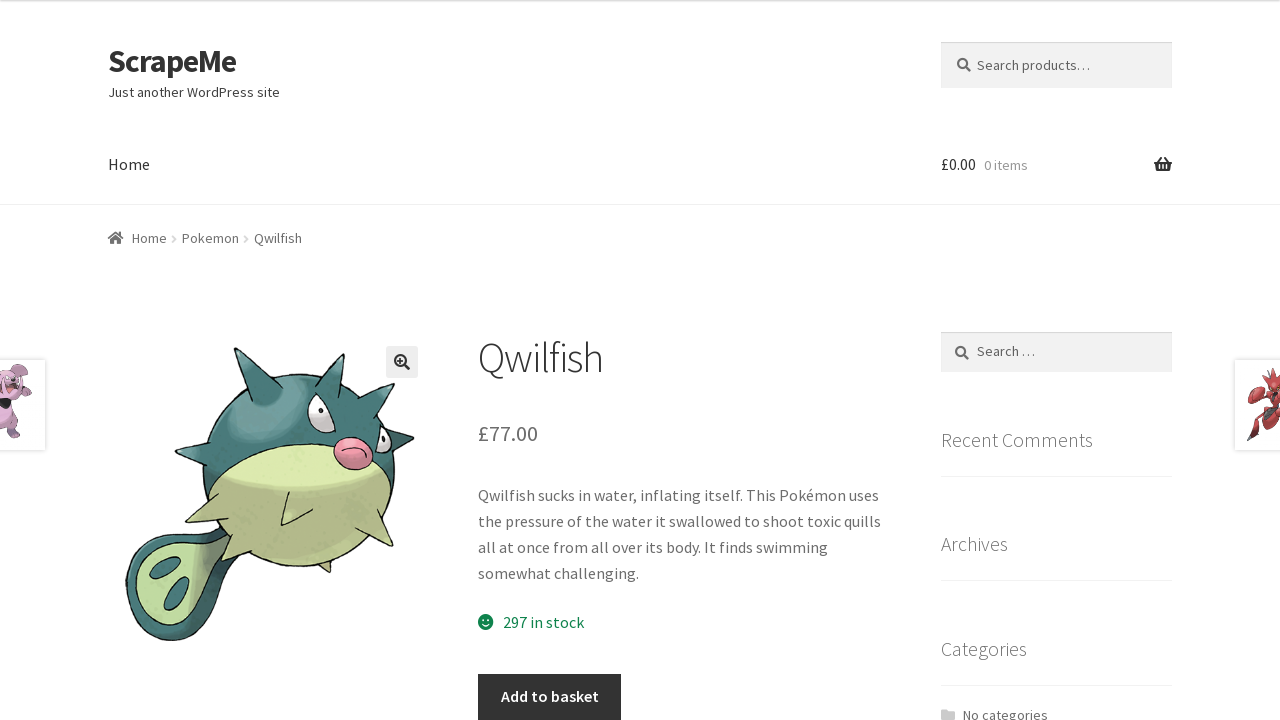